Navigates to a dashboard page and performs a double-click action on a message element

Starting URL: https://www.leafground.com/dashboard.xhtml

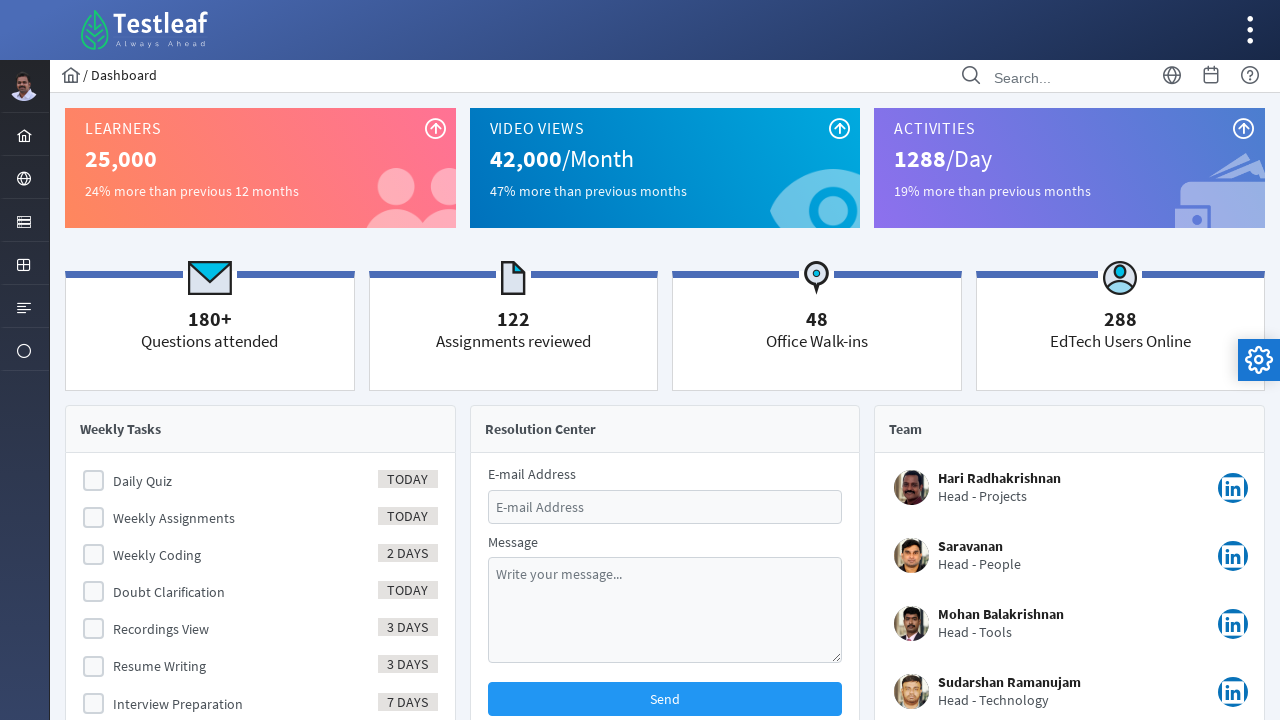

Navigated to LeafGround dashboard page
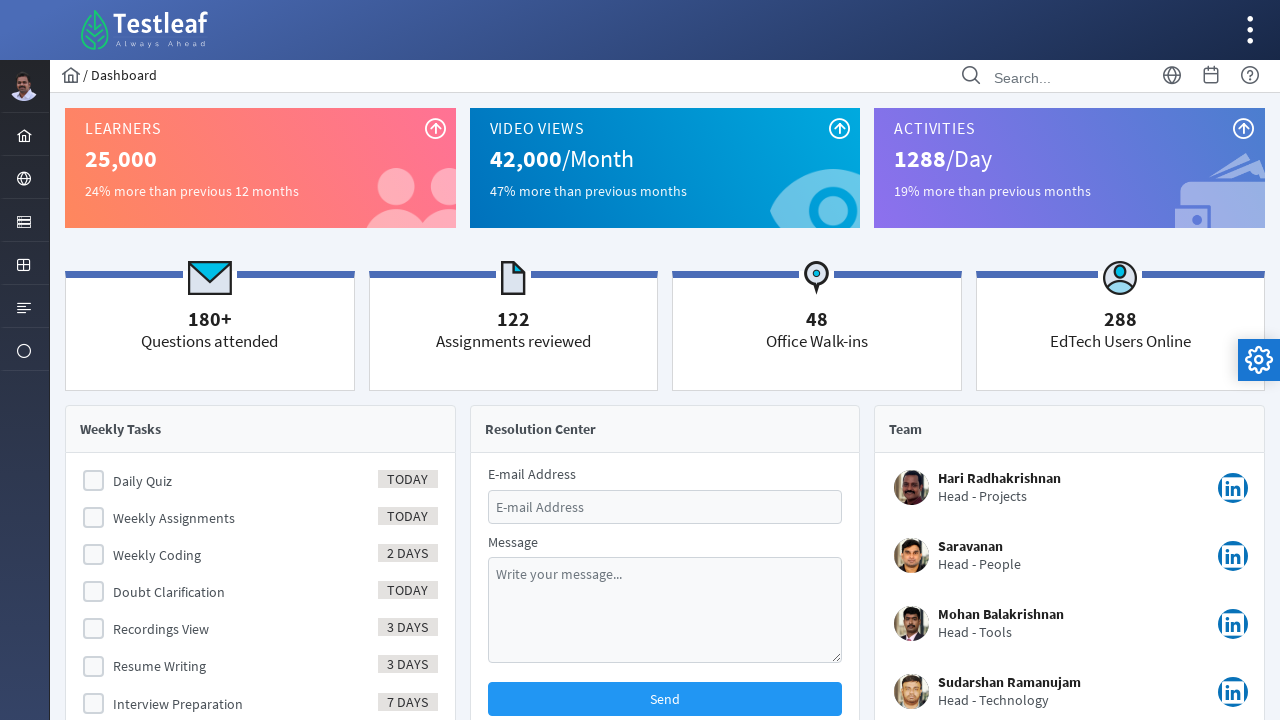

Located message label element
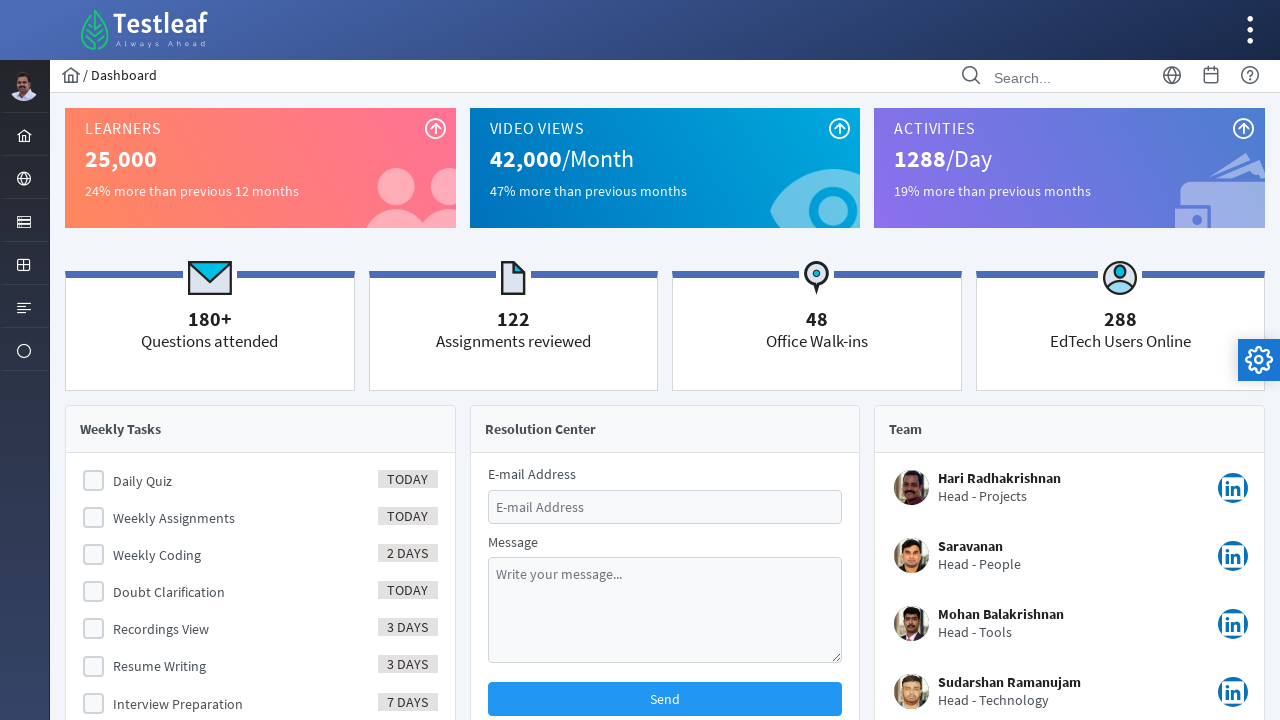

Performed double-click action on message element at (513, 541) on xpath=//label[text()='Message']
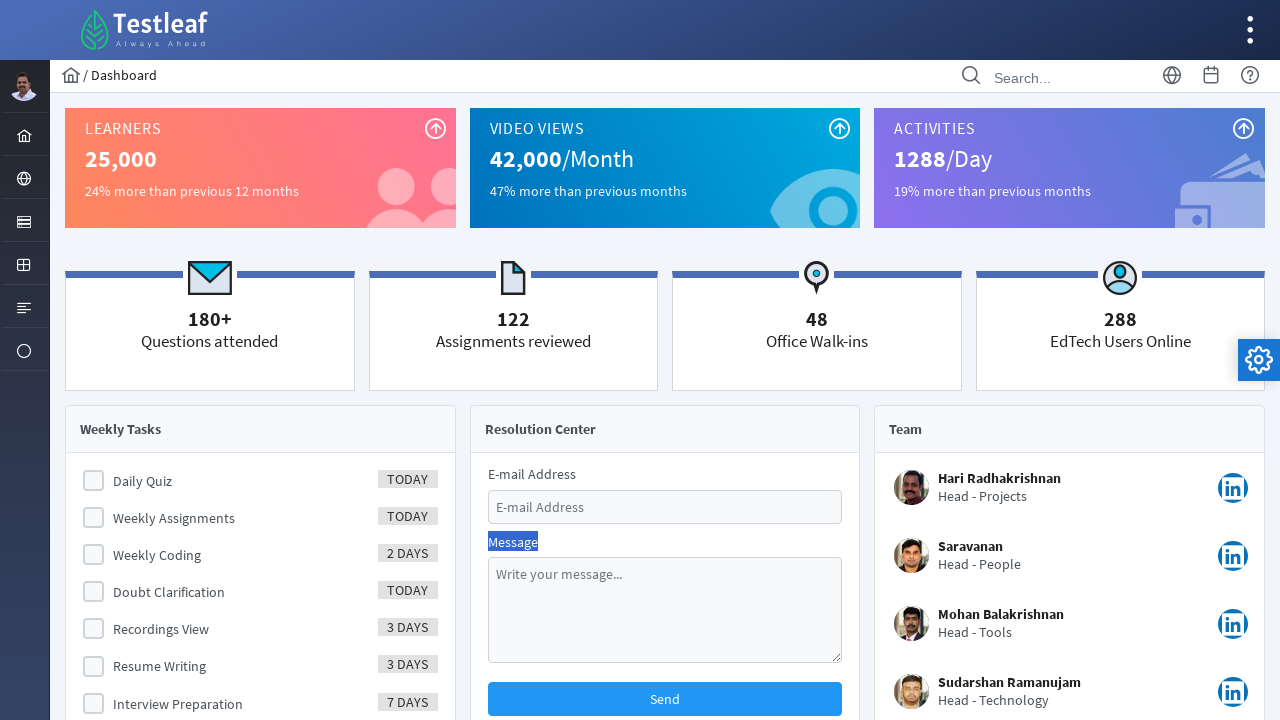

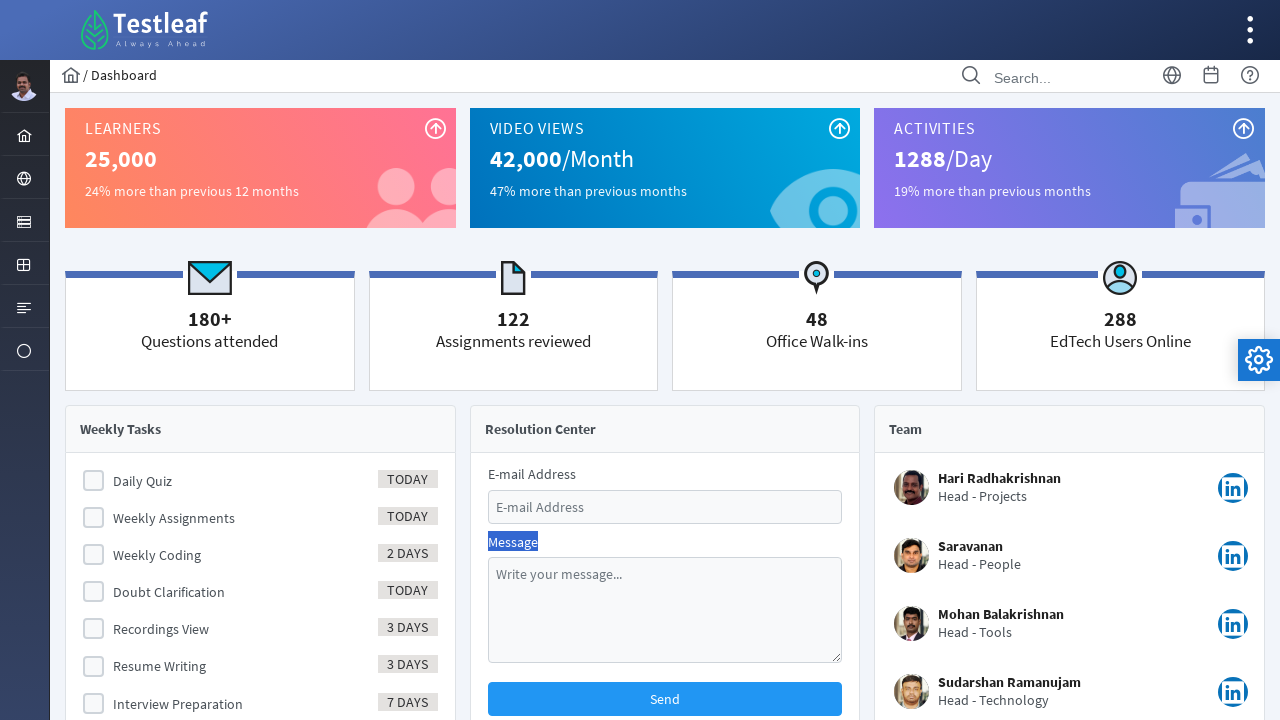